Tests product browsing and adding items to cart by selecting a product category, clicking on a product, and adding it to the shopping cart

Starting URL: https://www.demoblaze.com/

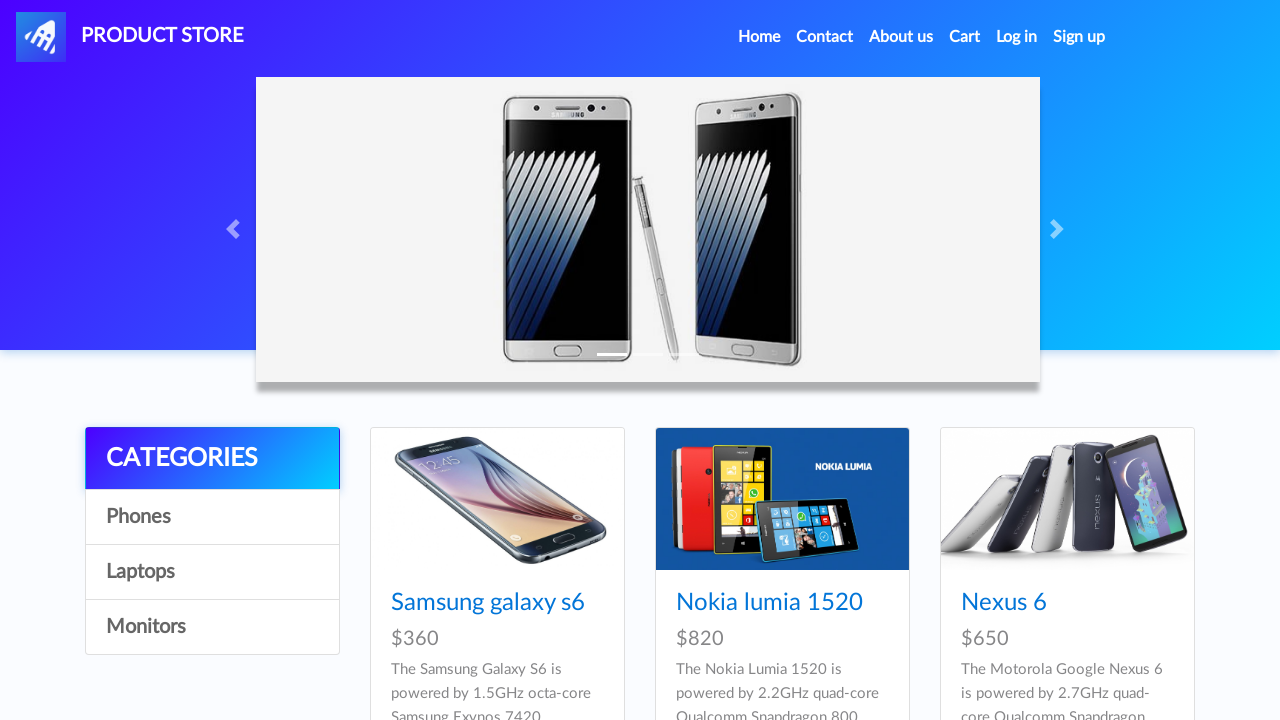

Clicked on Phones category at (212, 517) on text=Phones
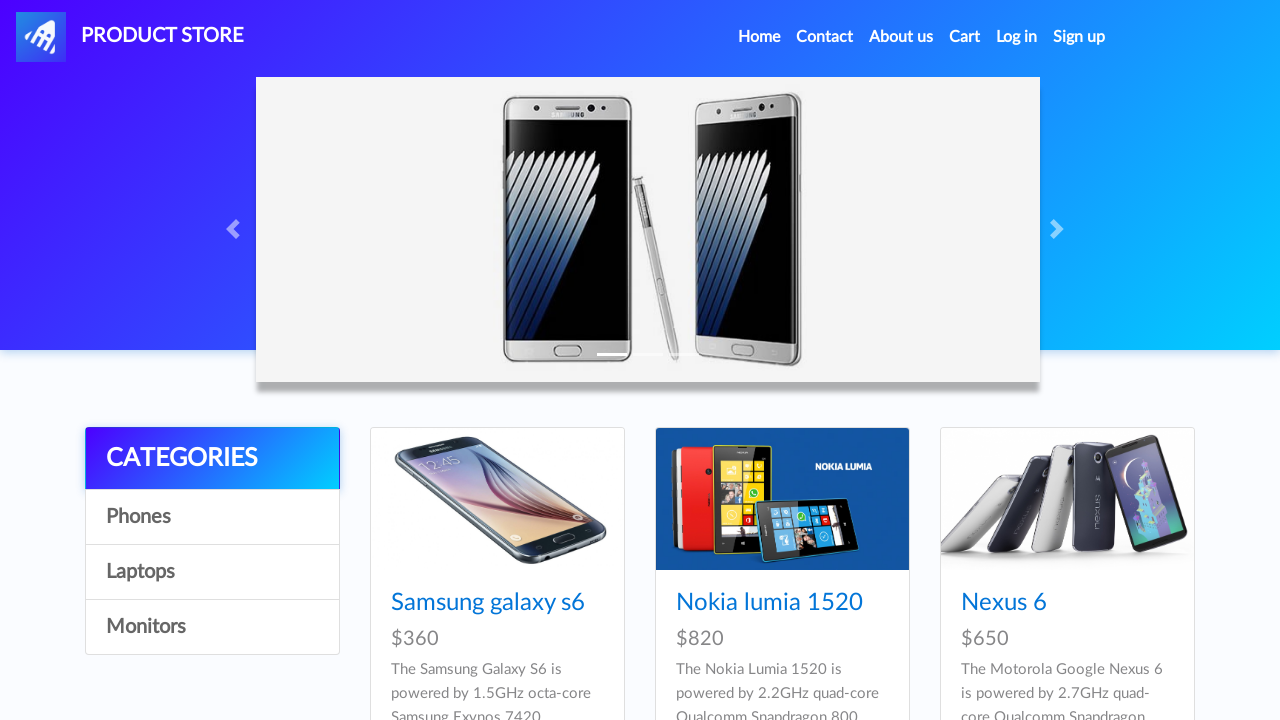

Products loaded in Phones category
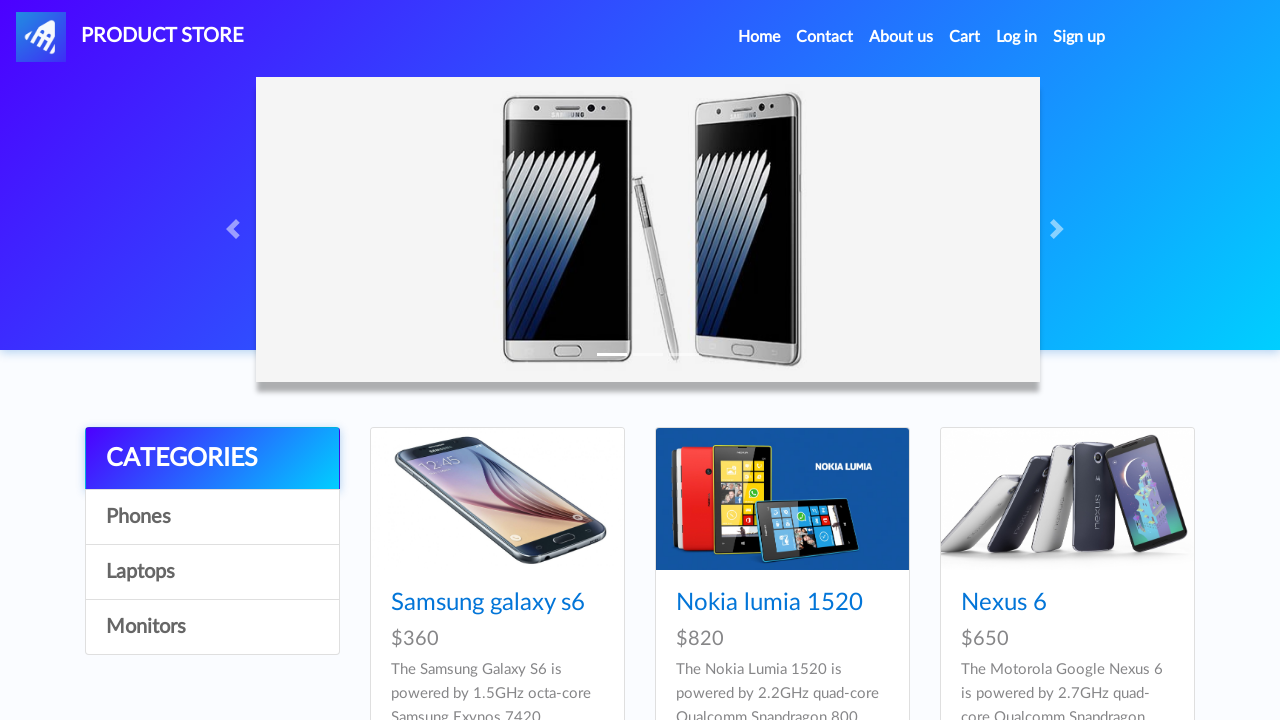

Clicked on Samsung galaxy s6 product at (488, 603) on text=Samsung galaxy s6
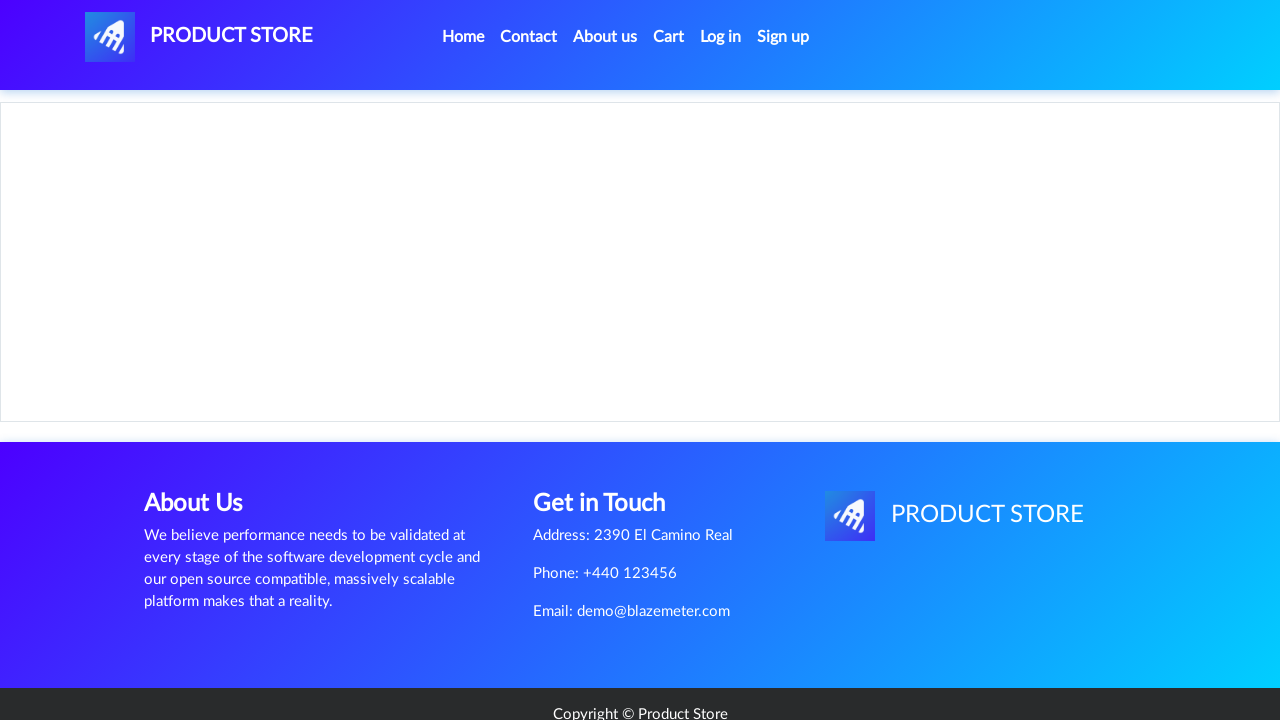

Product details page loaded
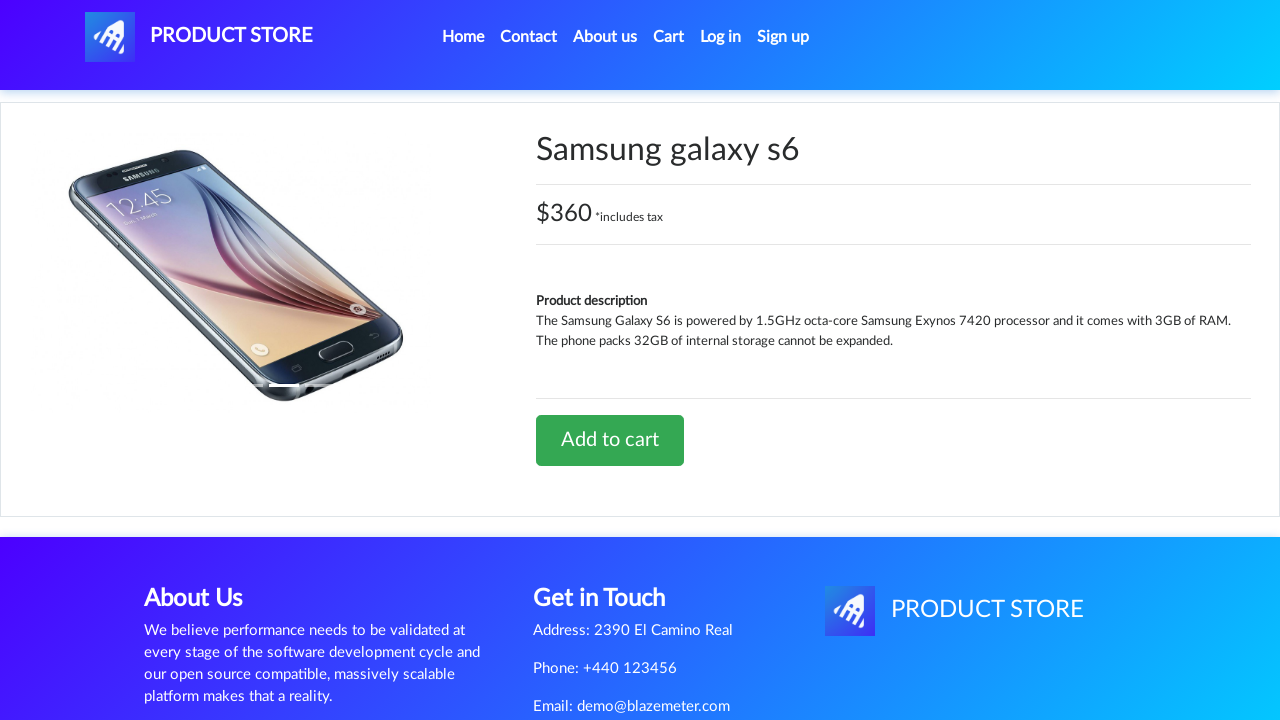

Clicked Add to cart button at (610, 440) on text=Add to cart
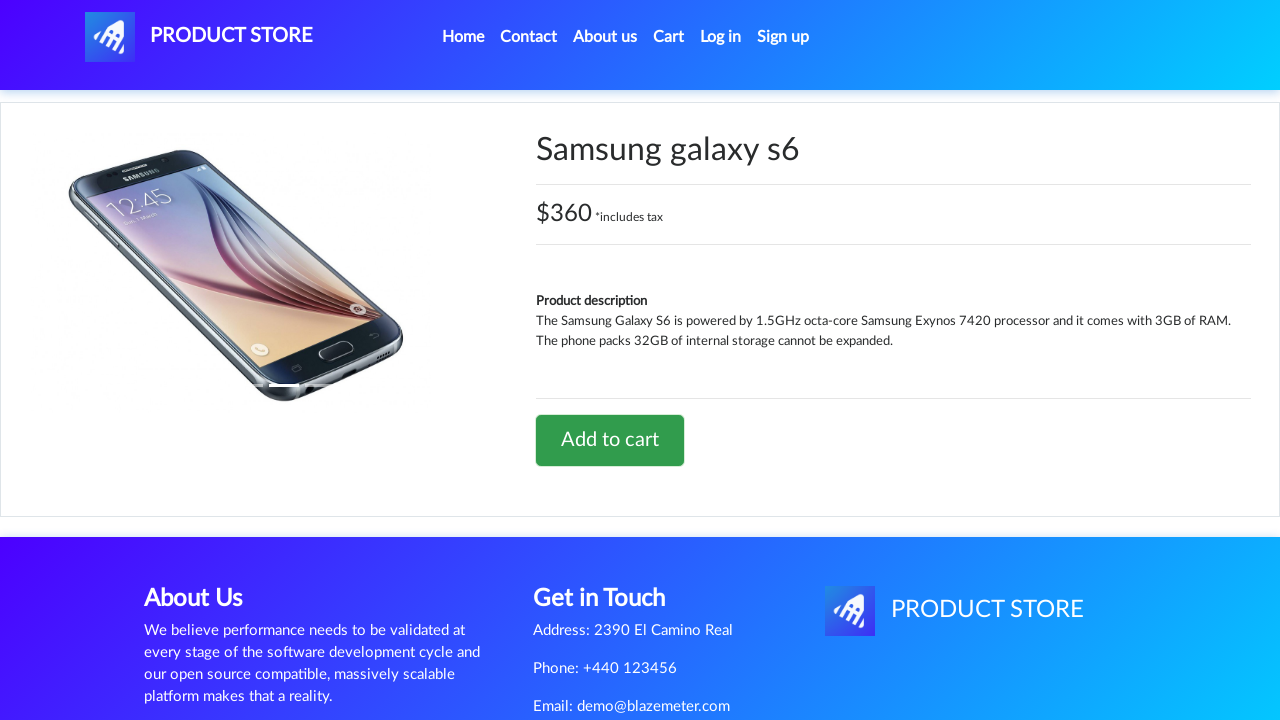

Accepted product addition confirmation dialog
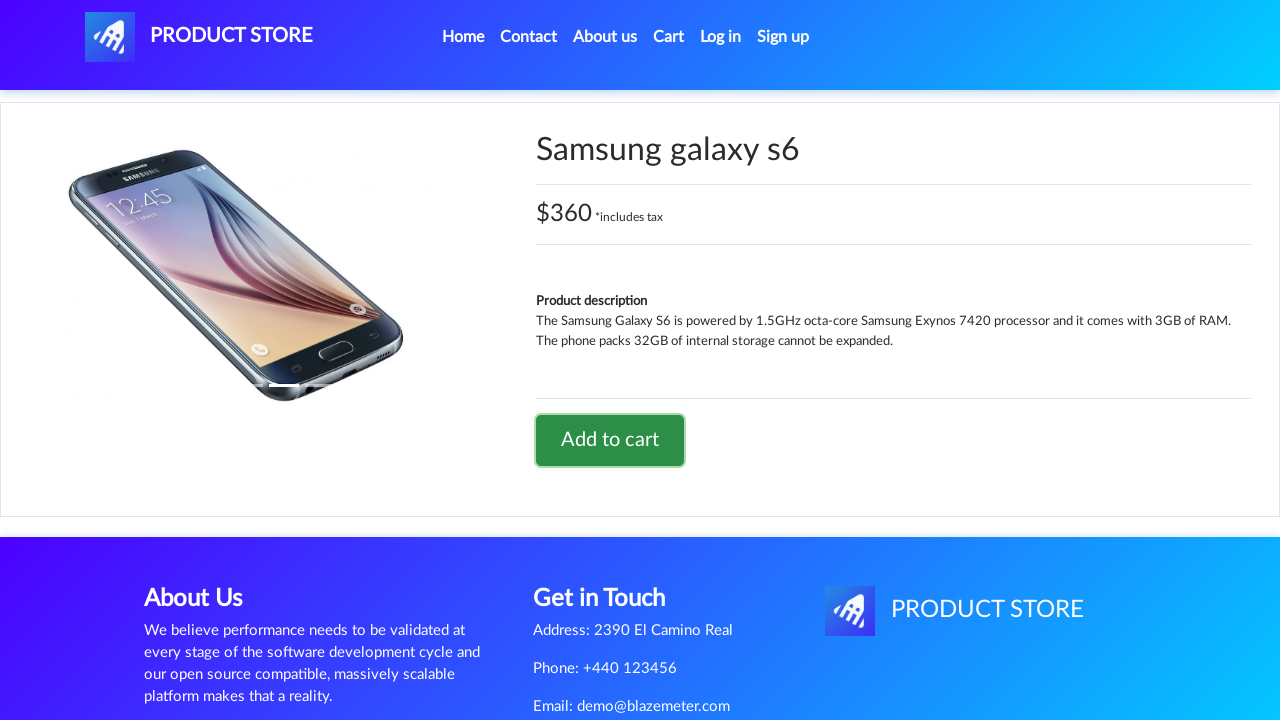

Clicked on shopping cart icon to navigate to cart at (669, 37) on #cartur
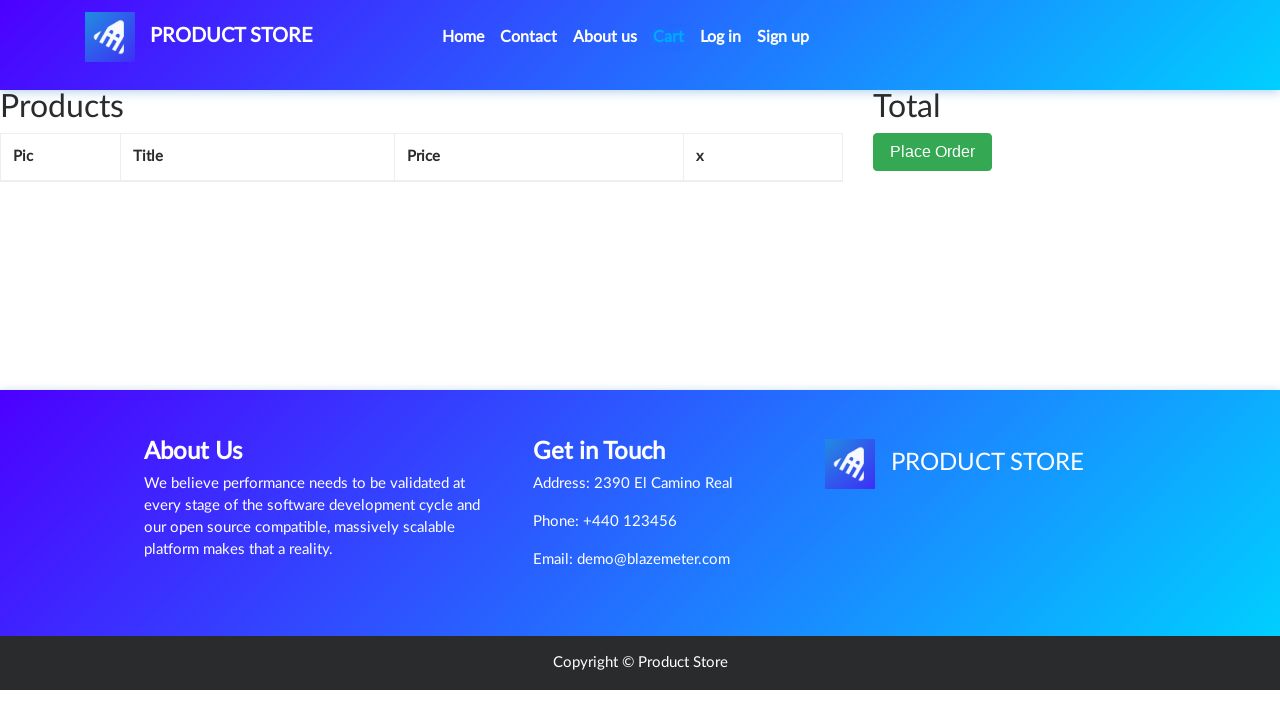

Shopping cart loaded with added item
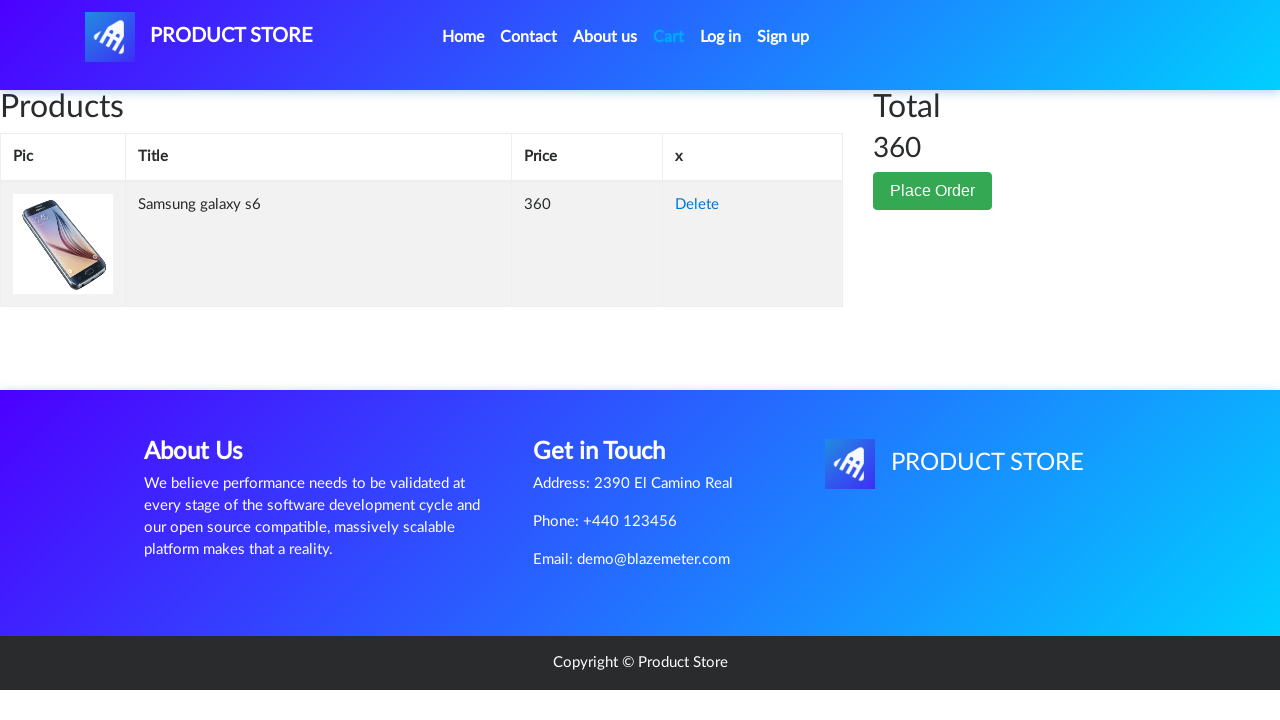

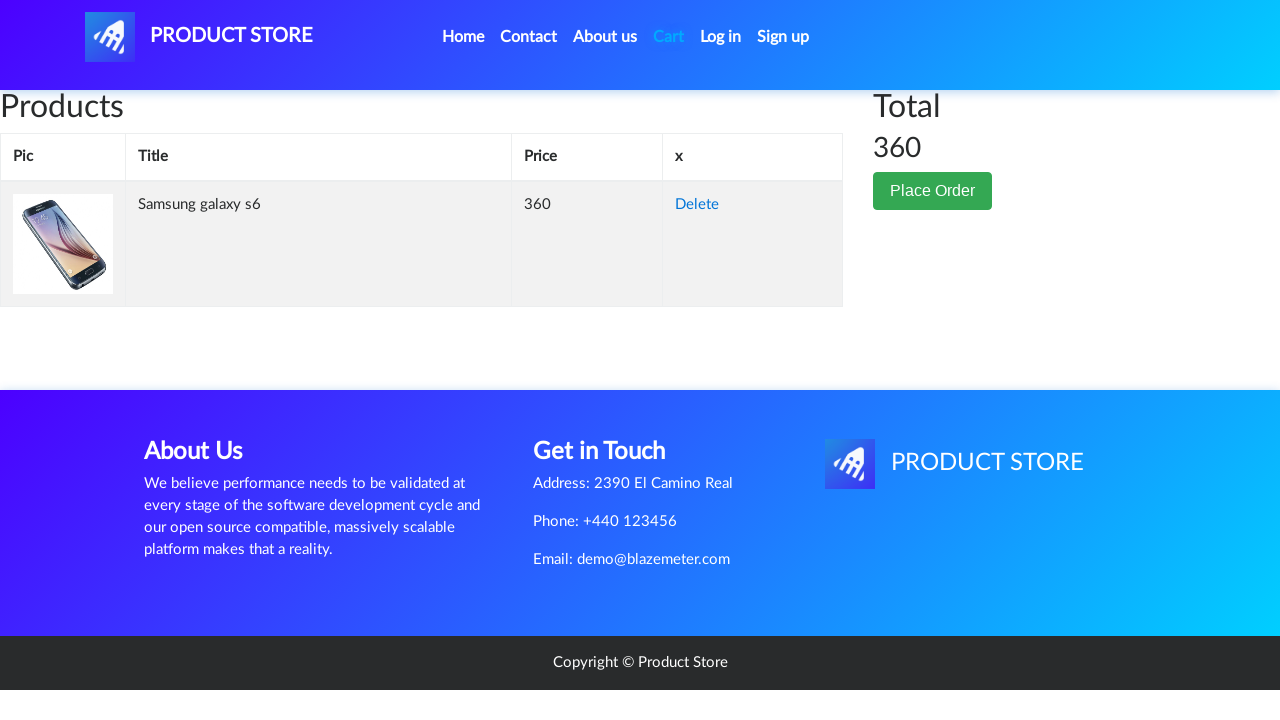